Tests multiple window handling by clicking a link that opens a new window, switching between windows using window handles array order, and verifying the page titles.

Starting URL: http://the-internet.herokuapp.com/windows

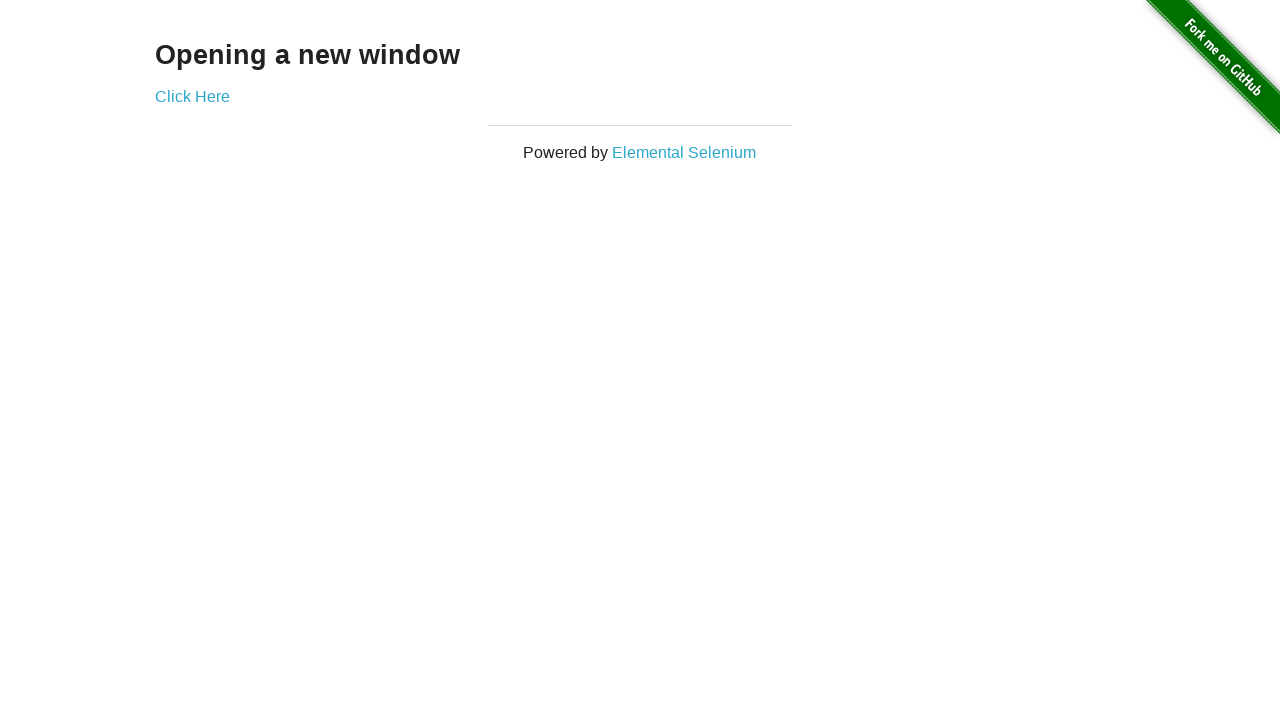

Clicked link that opens a new window at (192, 96) on .example a
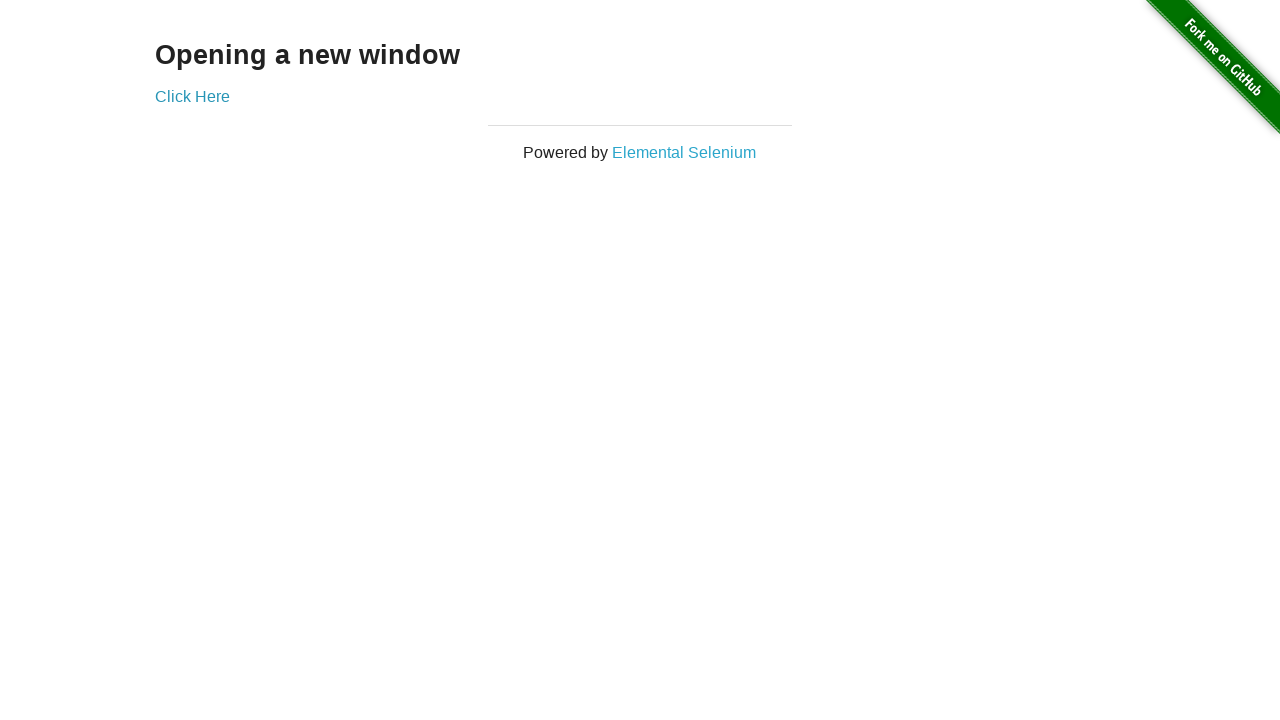

Verified original window title is not 'New Window'
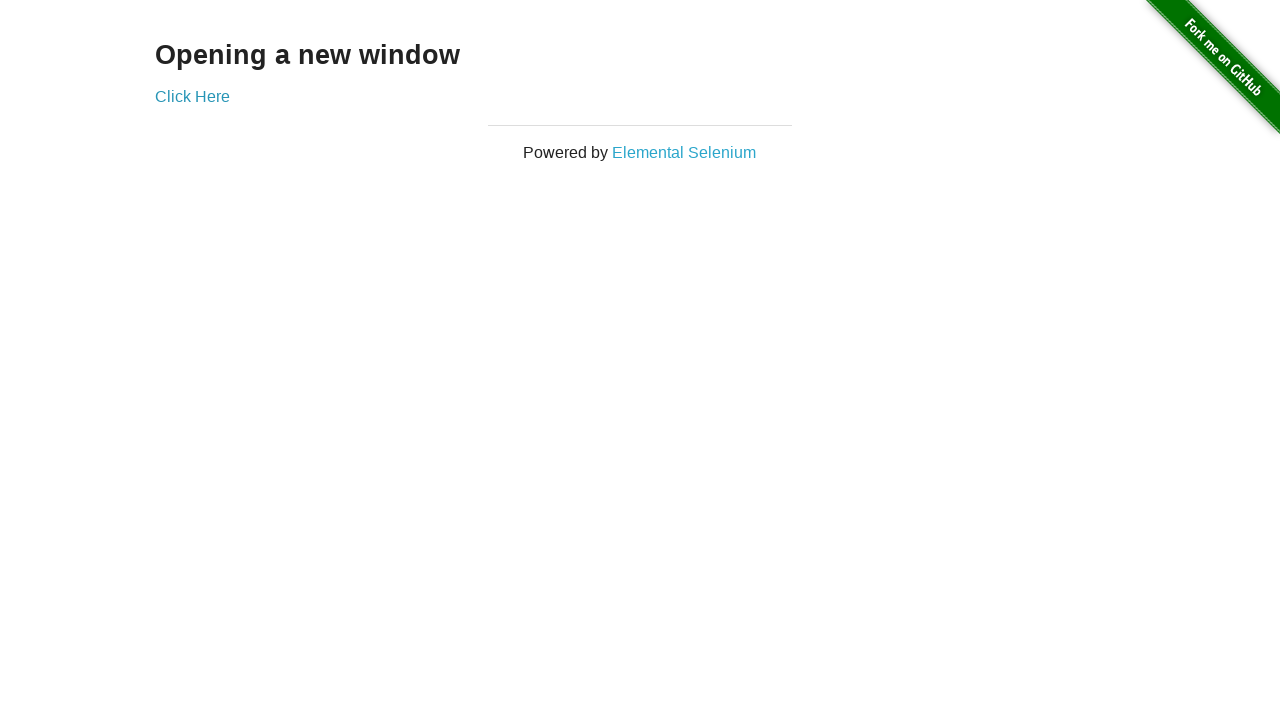

New page finished loading
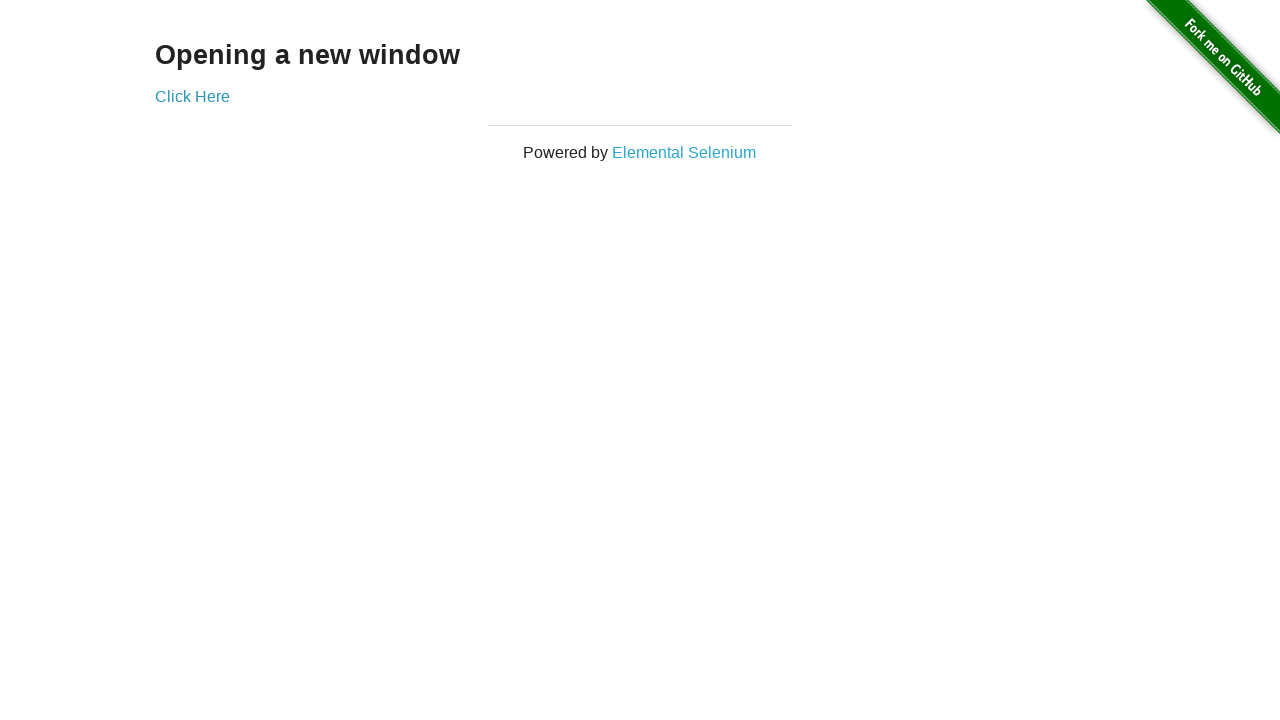

Verified new window title is 'New Window'
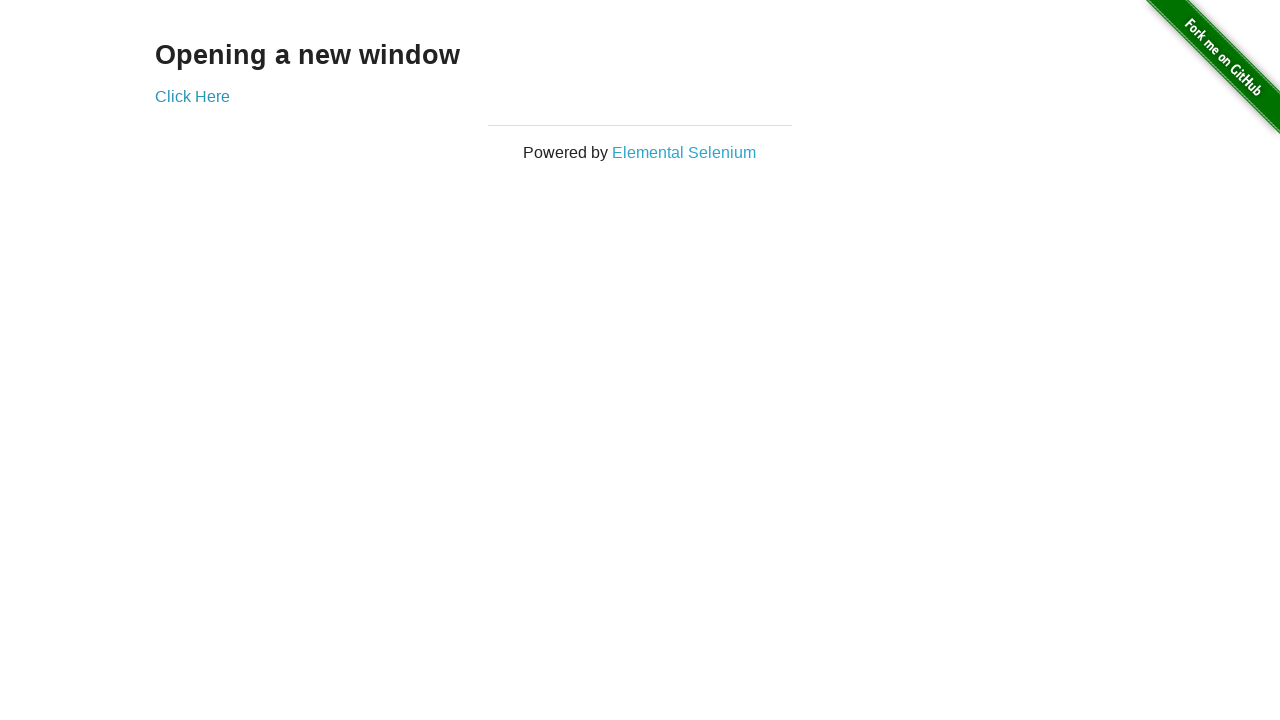

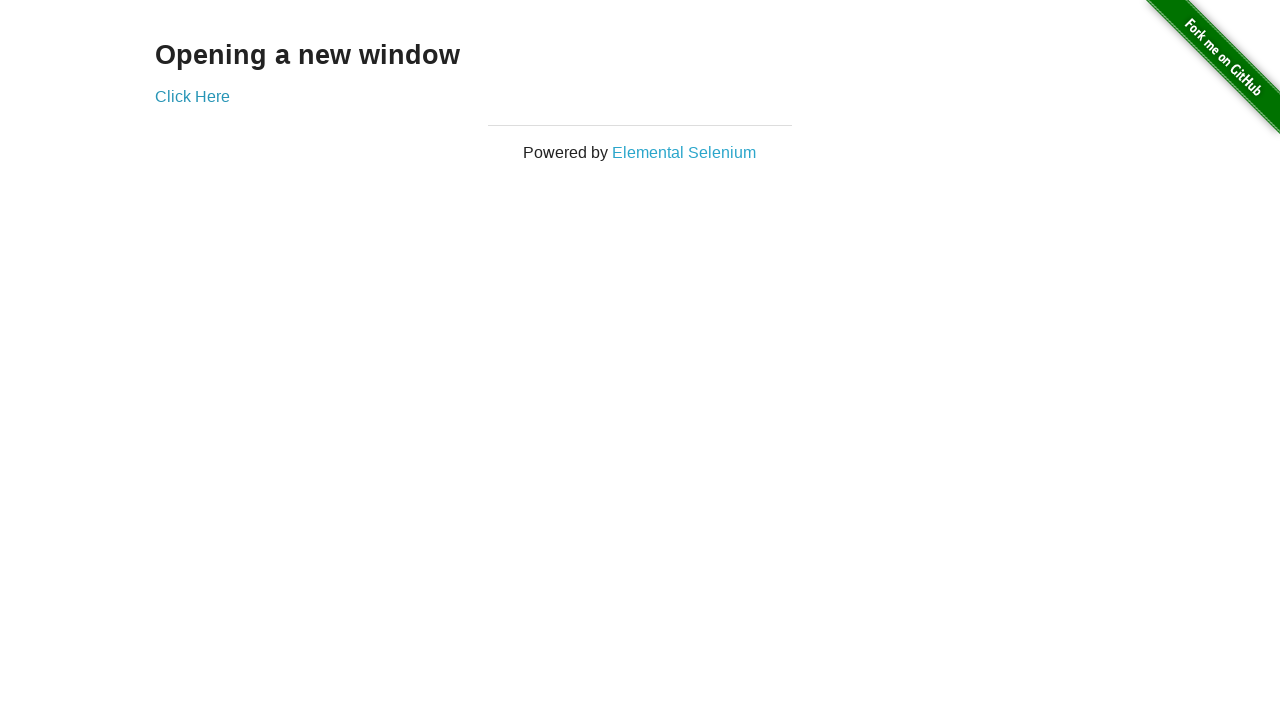